Tests a web form on the Selenium demo site by filling a text field and submitting the form, then verifying the success message

Starting URL: https://www.selenium.dev/selenium/web/web-form.html

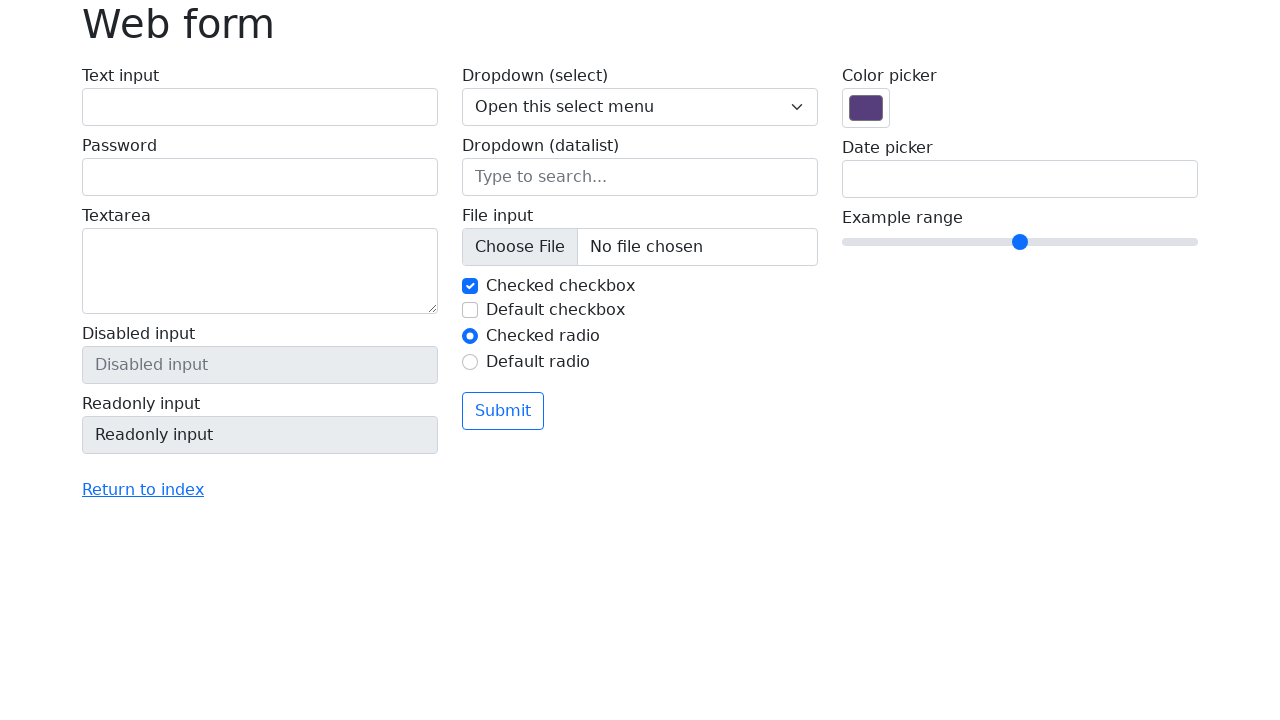

Filled text input field with 'Selenium' on input[name='my-text']
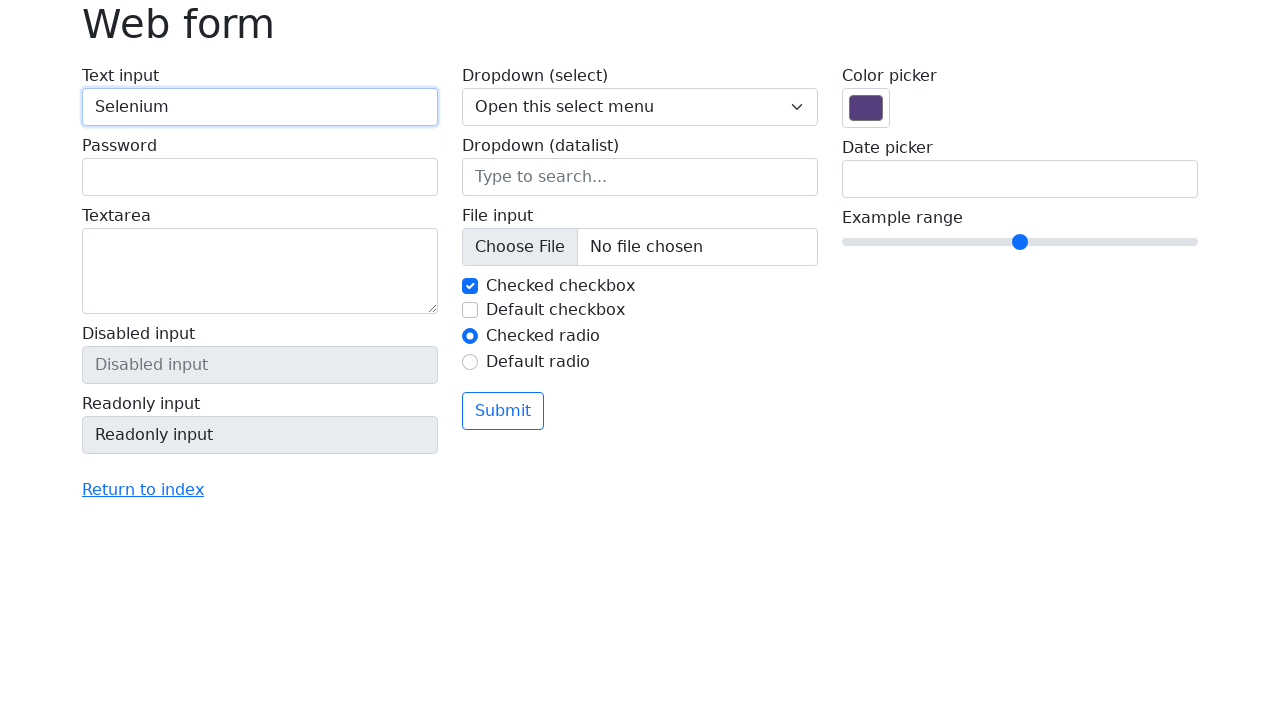

Clicked submit button at (503, 411) on button
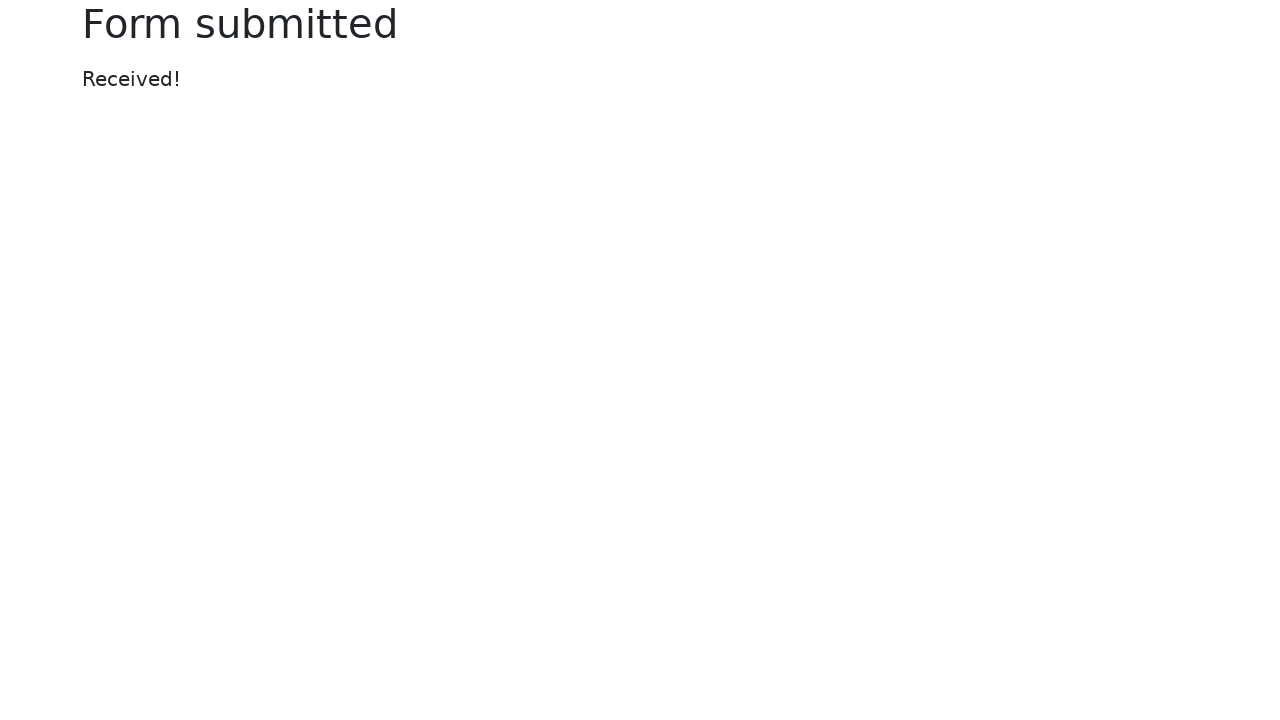

Success message appeared
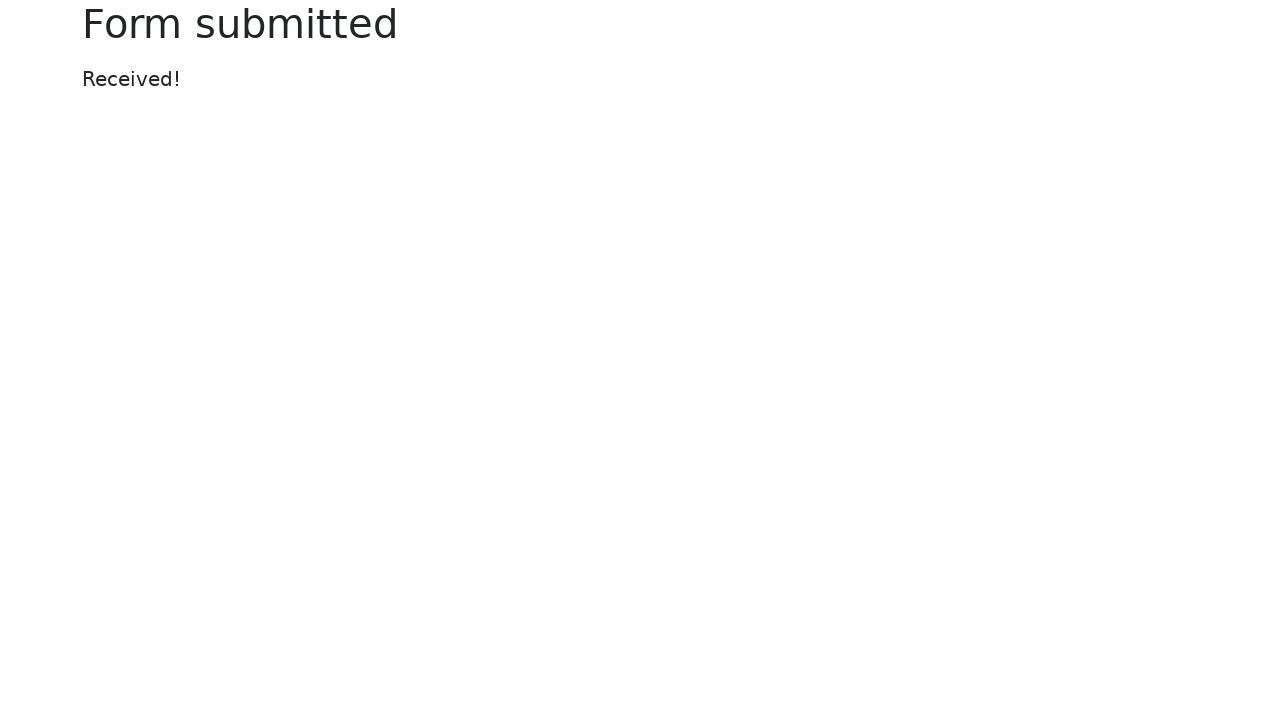

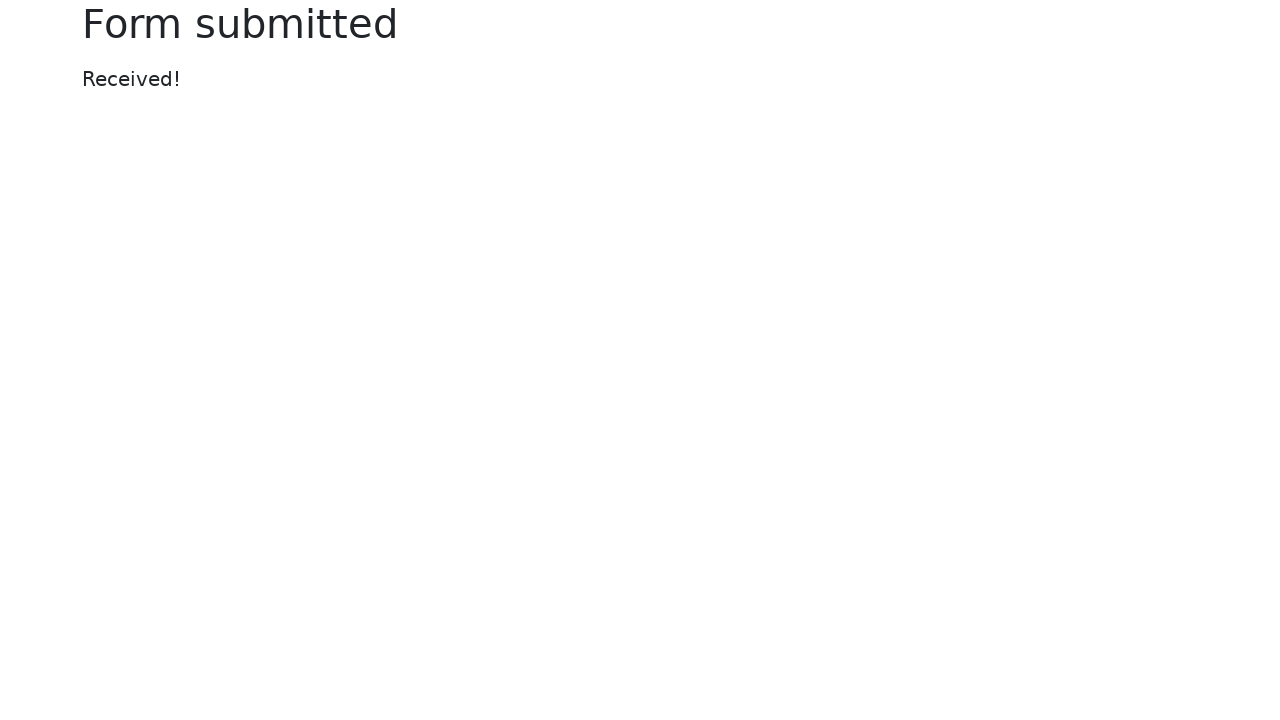